Tests the registration form on DemoQA by filling in personal information (name, email, phone, address), selecting random gender and hobbies, submitting the form, and verifying the confirmation modal appears.

Starting URL: https://demoqa.com/automation-practice-form

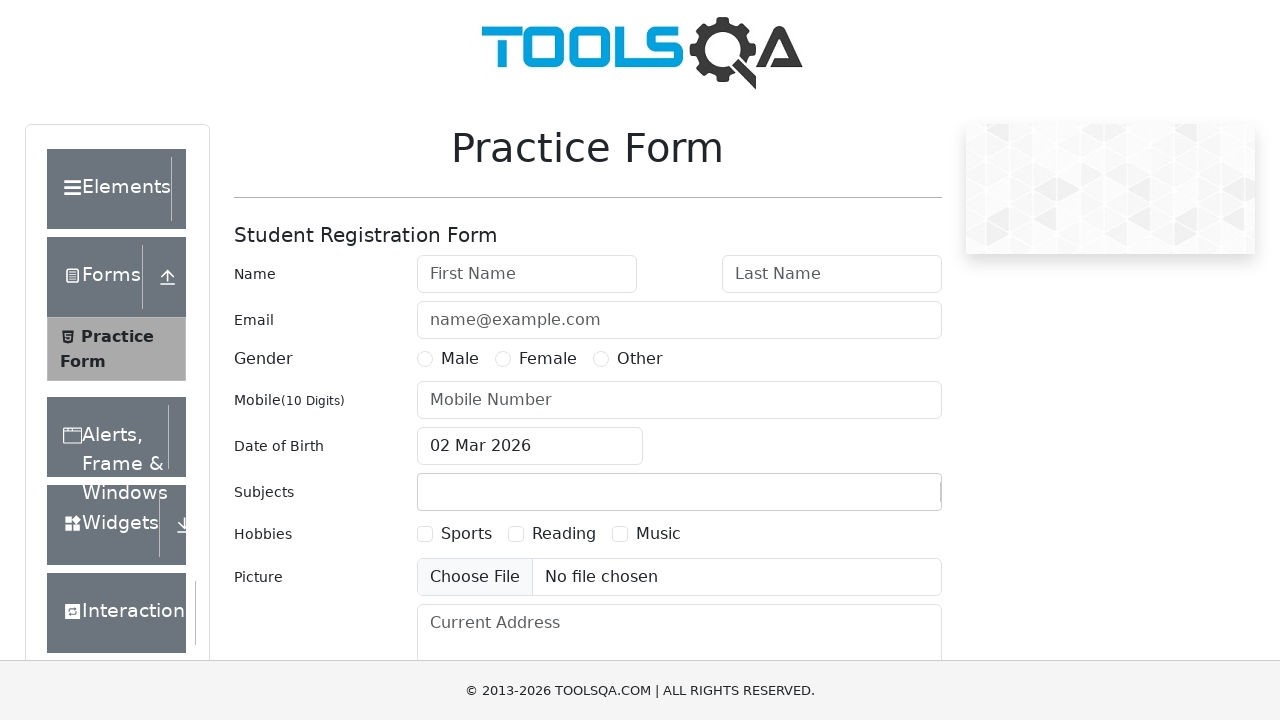

Filled first name field with 'Michael' on #firstName
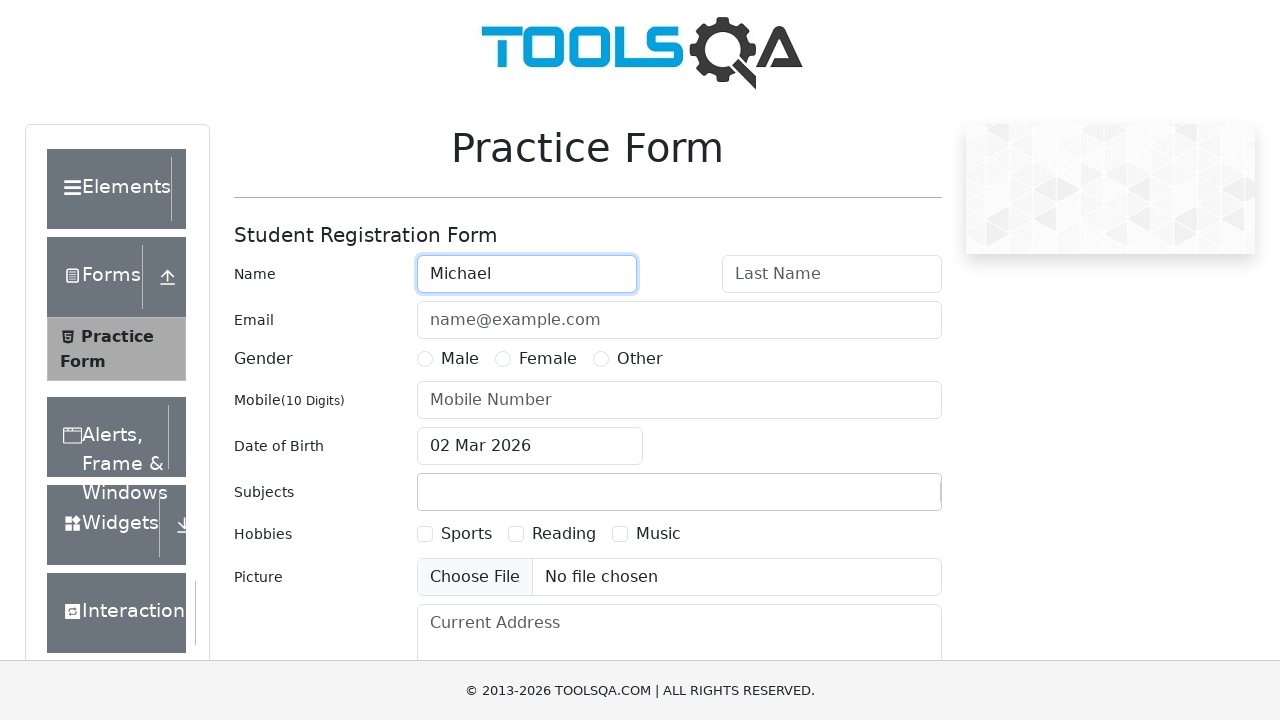

Filled last name field with 'Thompson' on #lastName
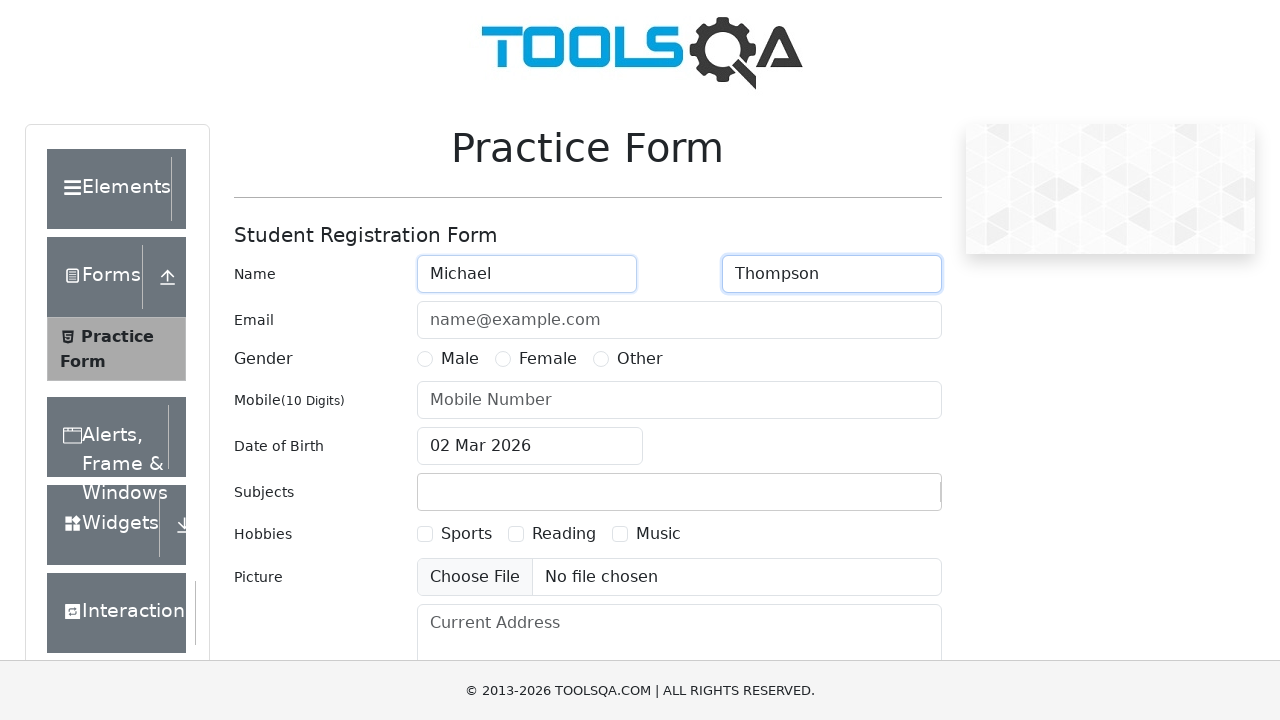

Filled email field with 'michael.thompson@example.com' on #userEmail
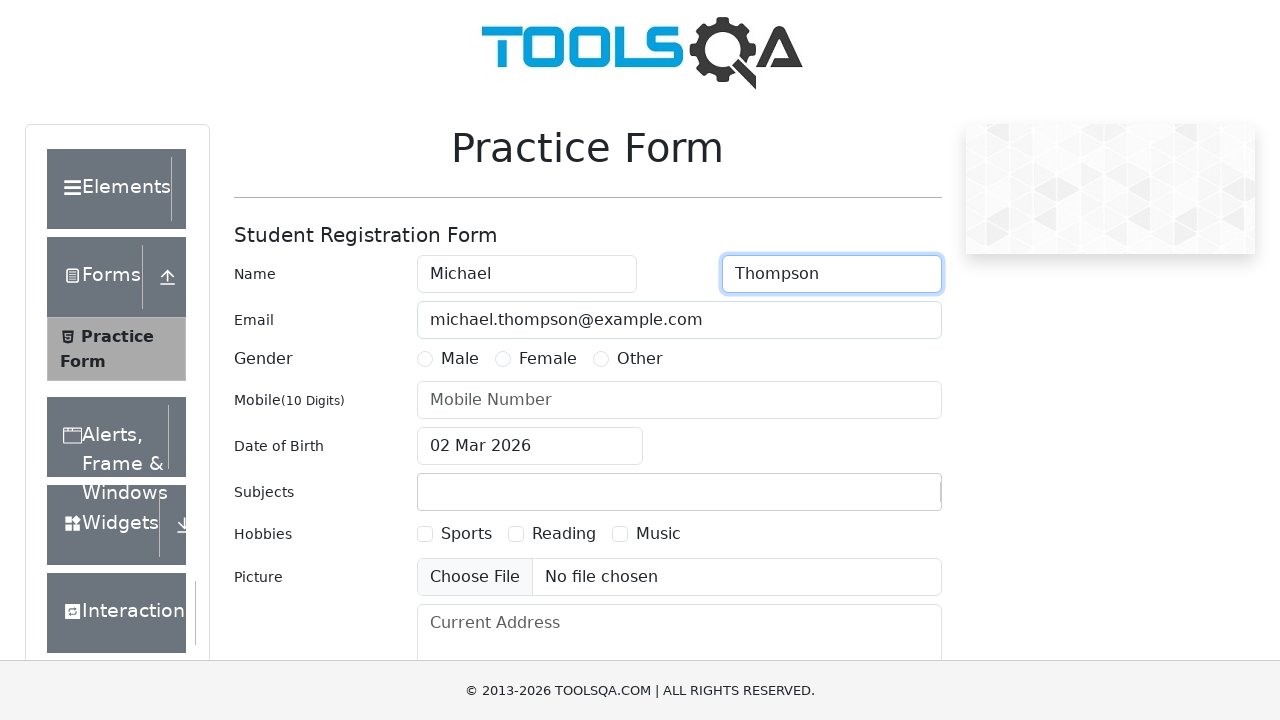

Filled mobile number field with '5551234567' on #userNumber
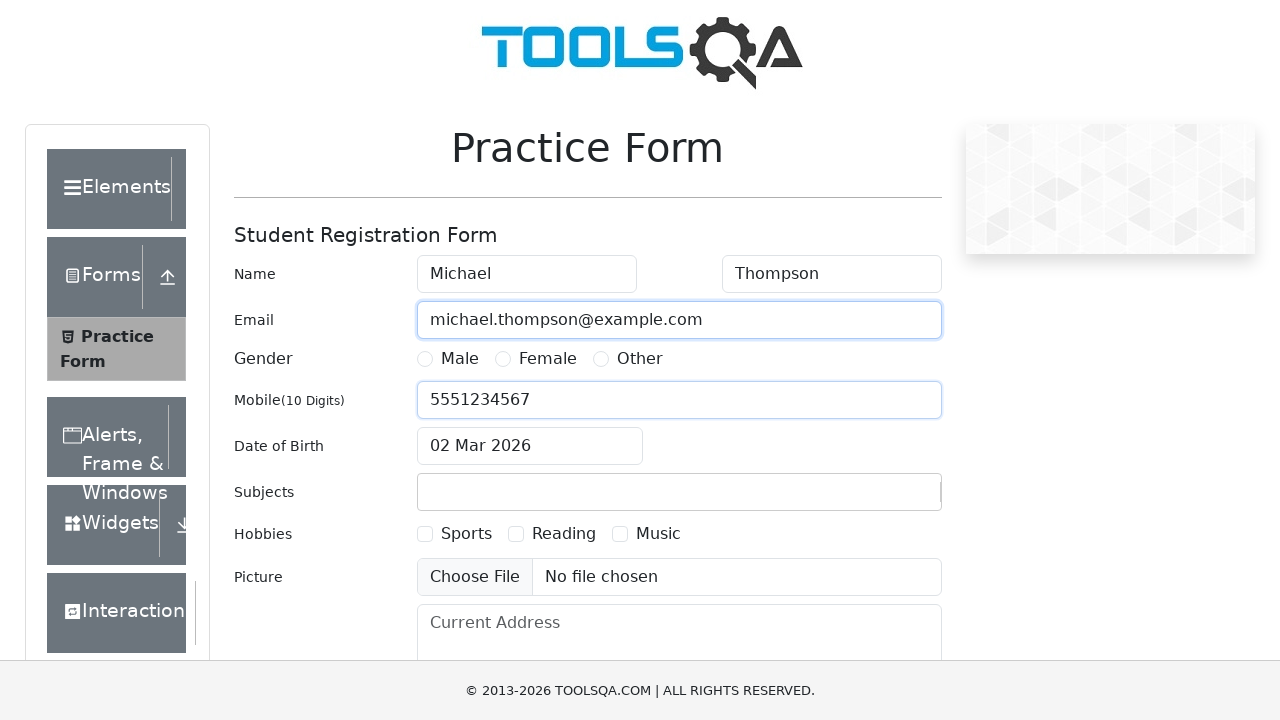

Filled address field with '123 Oak Street, Springfield, IL 62701' on #currentAddress
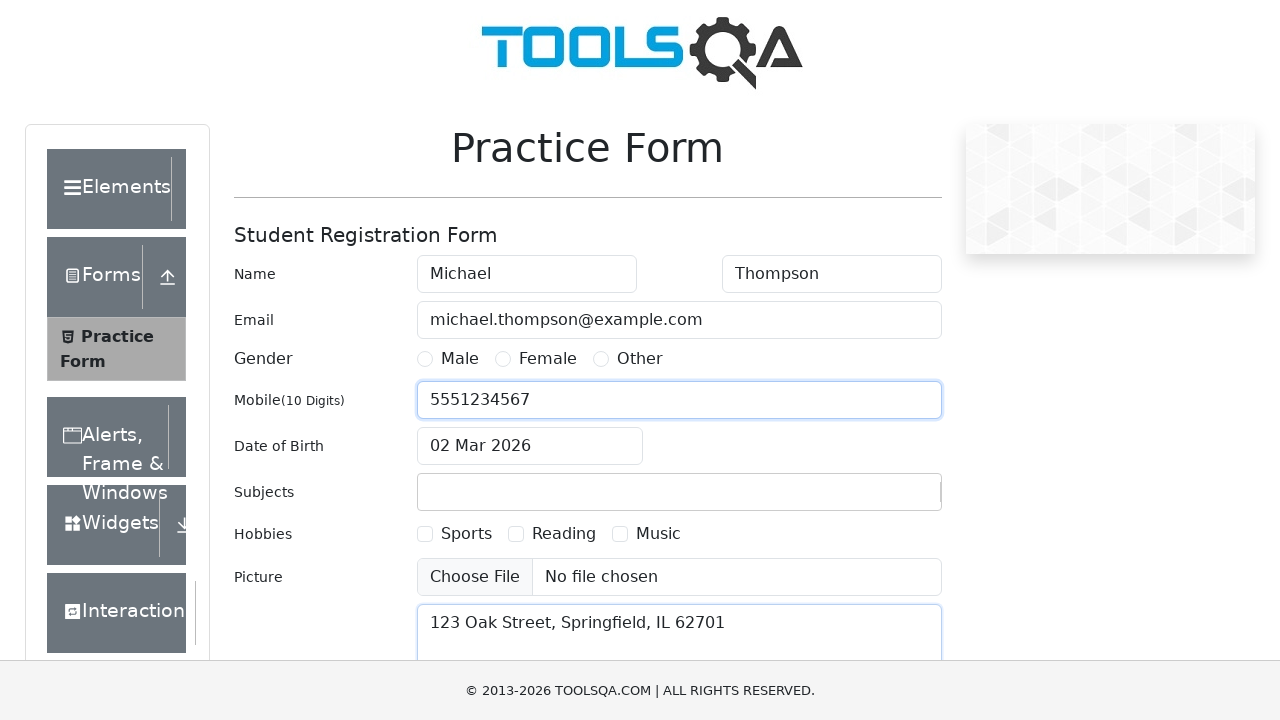

Selected a random gender option at (460, 359) on #genterWrapper label >> nth=0
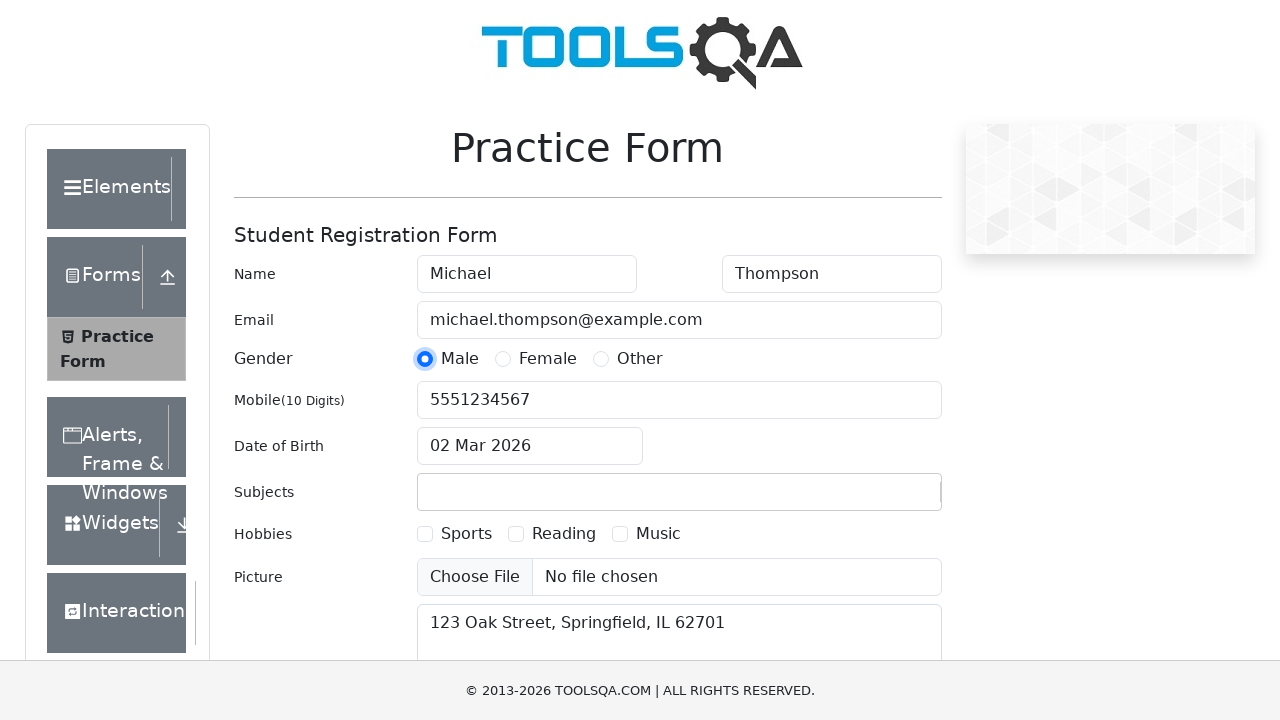

Selected a random hobby option at (564, 534) on #hobbiesWrapper label >> nth=2
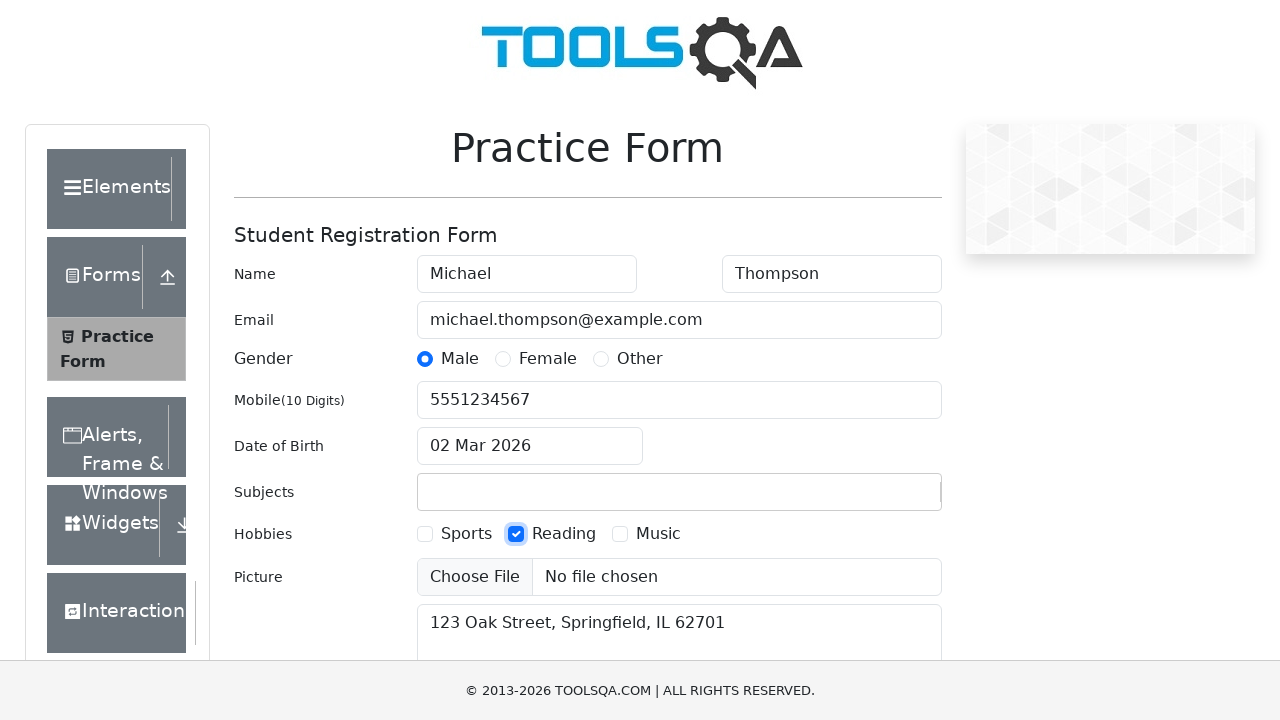

Scrolled to submit button
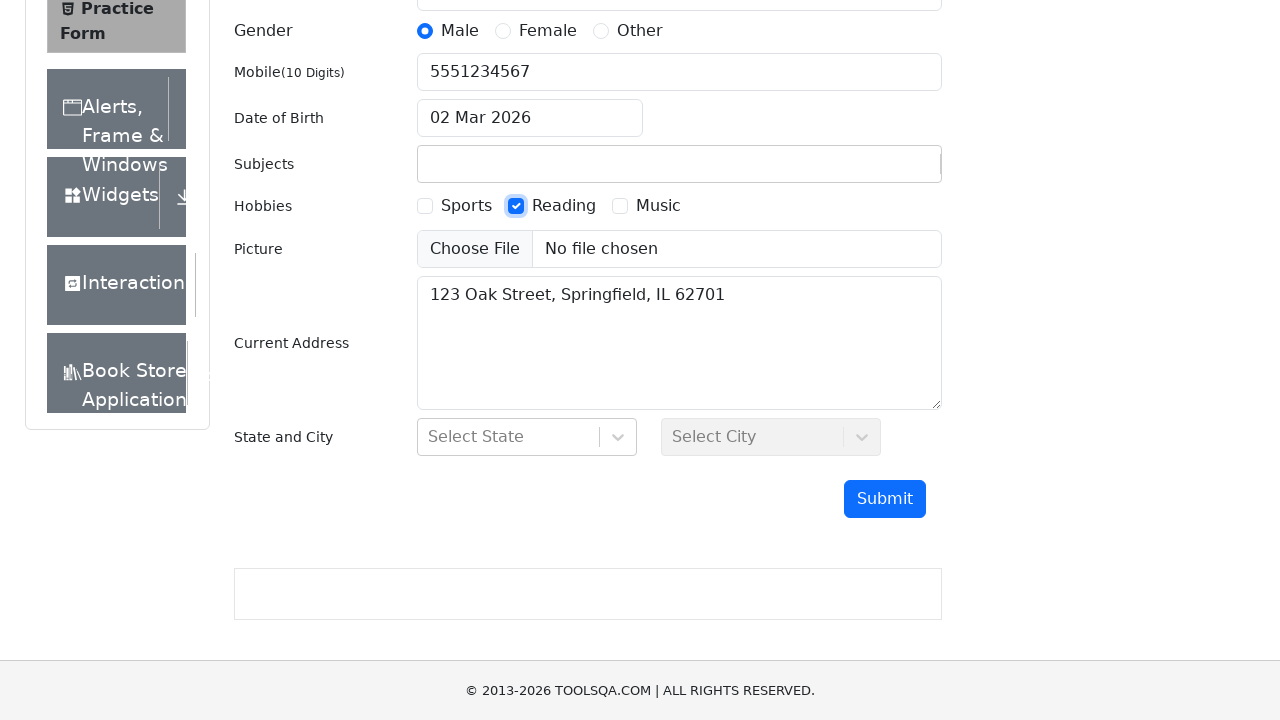

Clicked submit button to submit the registration form at (885, 499) on #submit
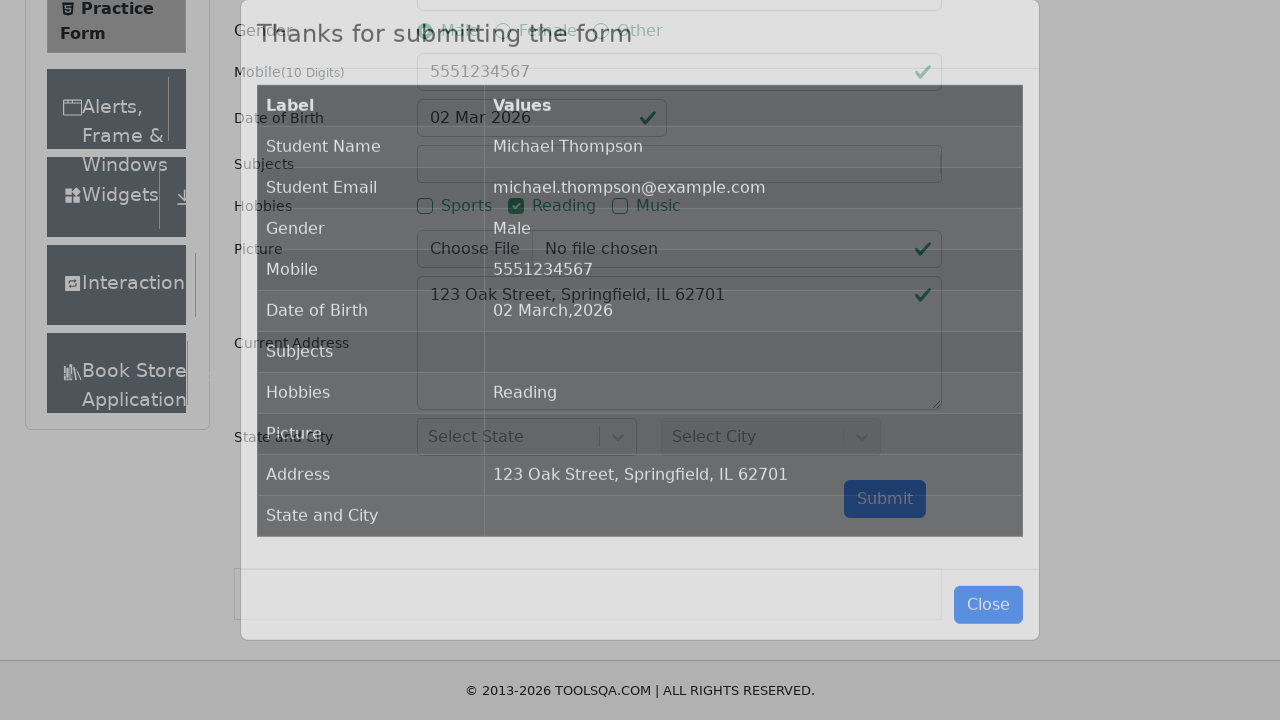

Confirmation modal appeared with submission details
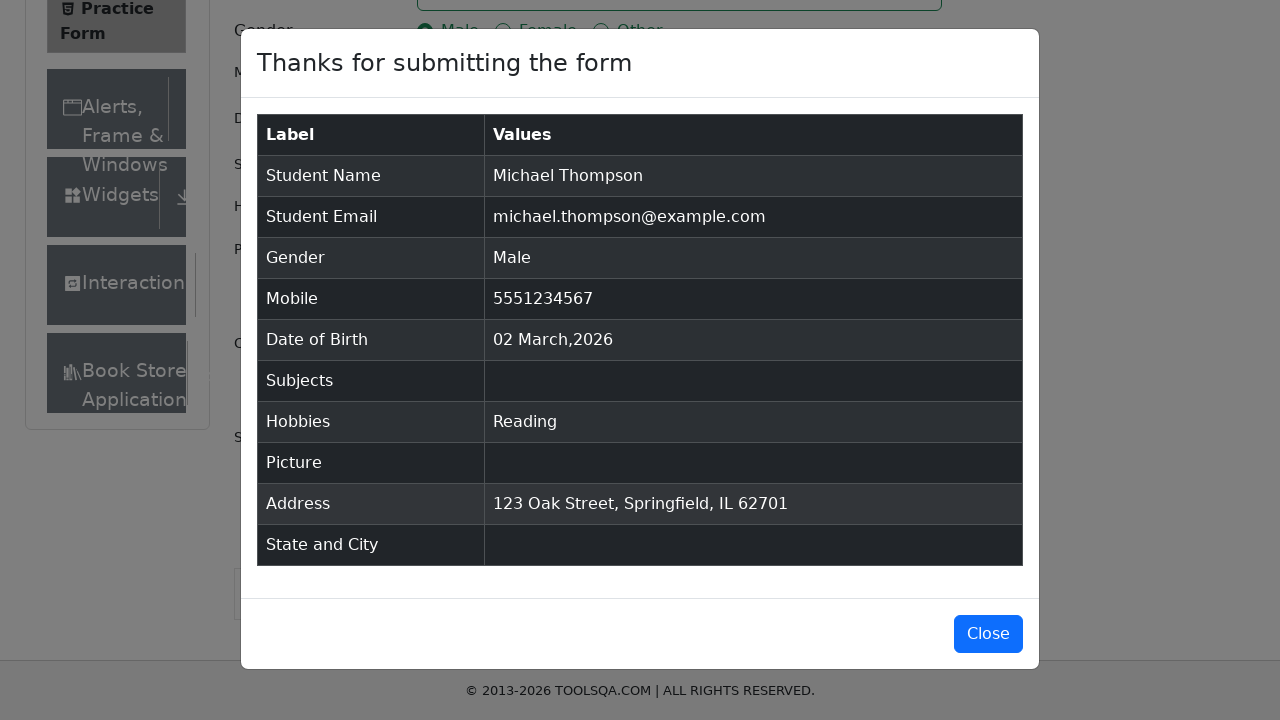

Closed the confirmation modal at (988, 634) on #closeLargeModal
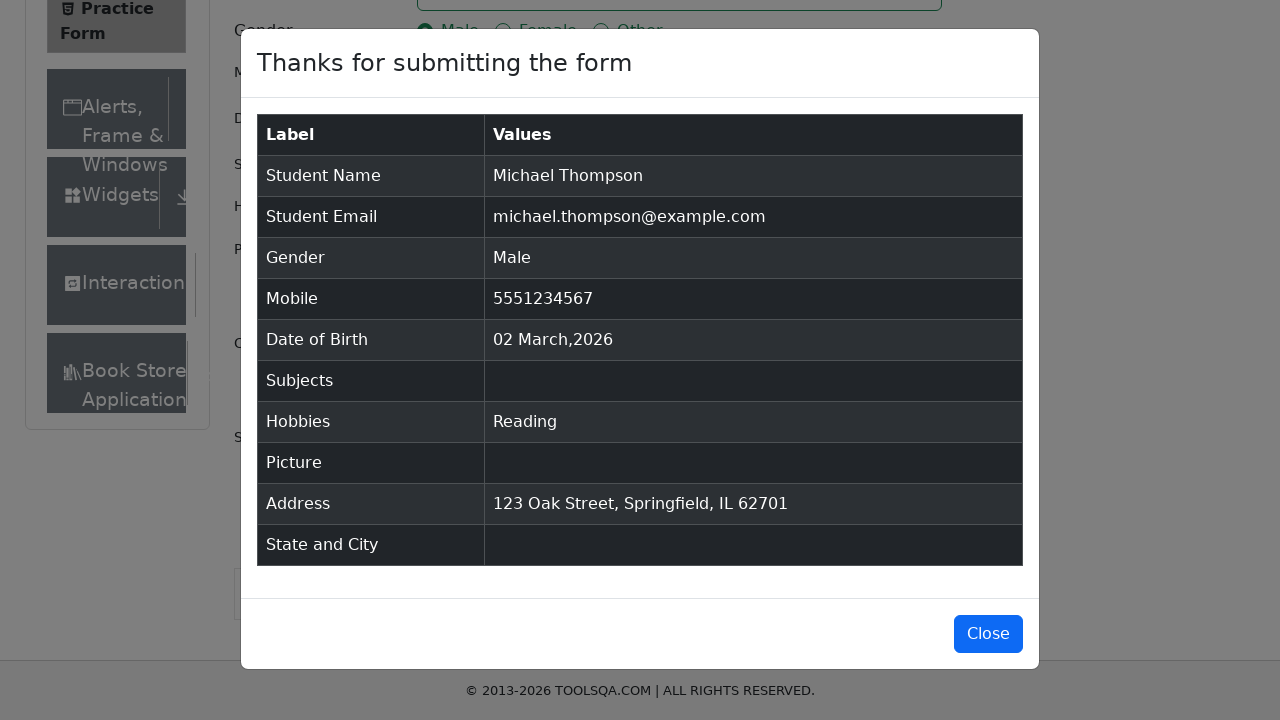

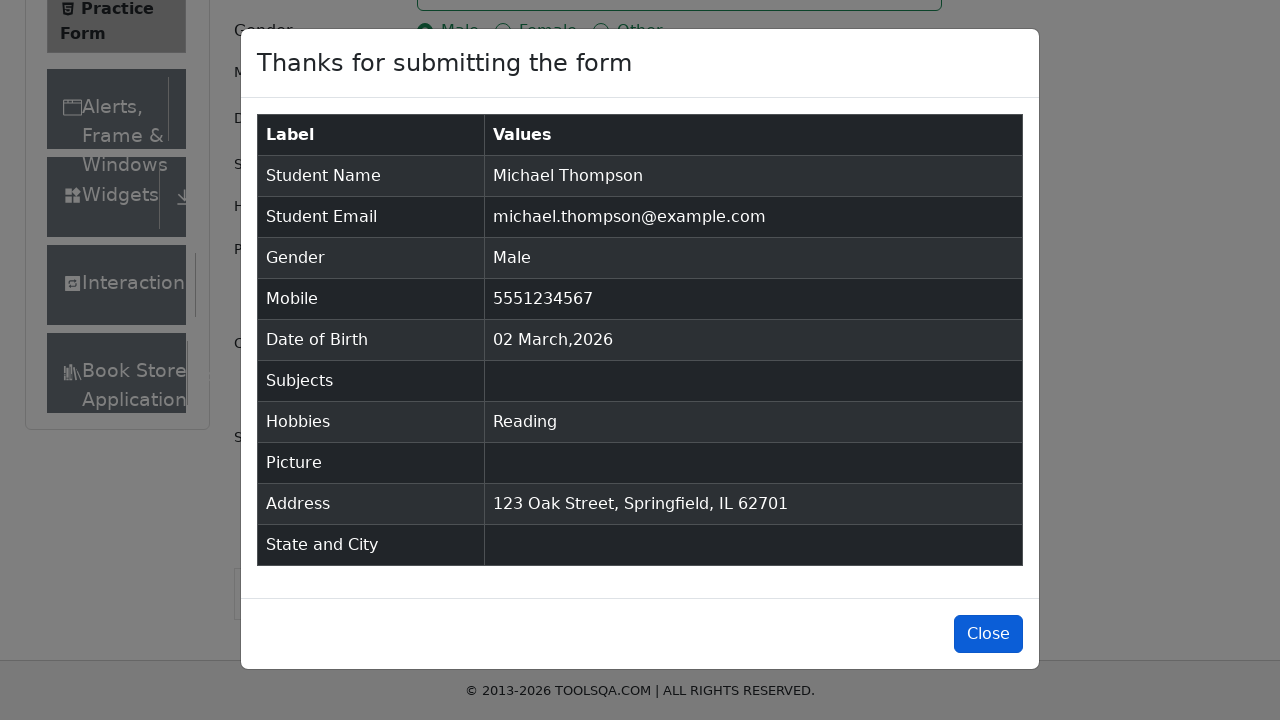